Tests drag and drop functionality by dragging an element to a target drop zone

Starting URL: https://bonigarcia.dev/selenium-webdriver-java/drag-and-drop.html

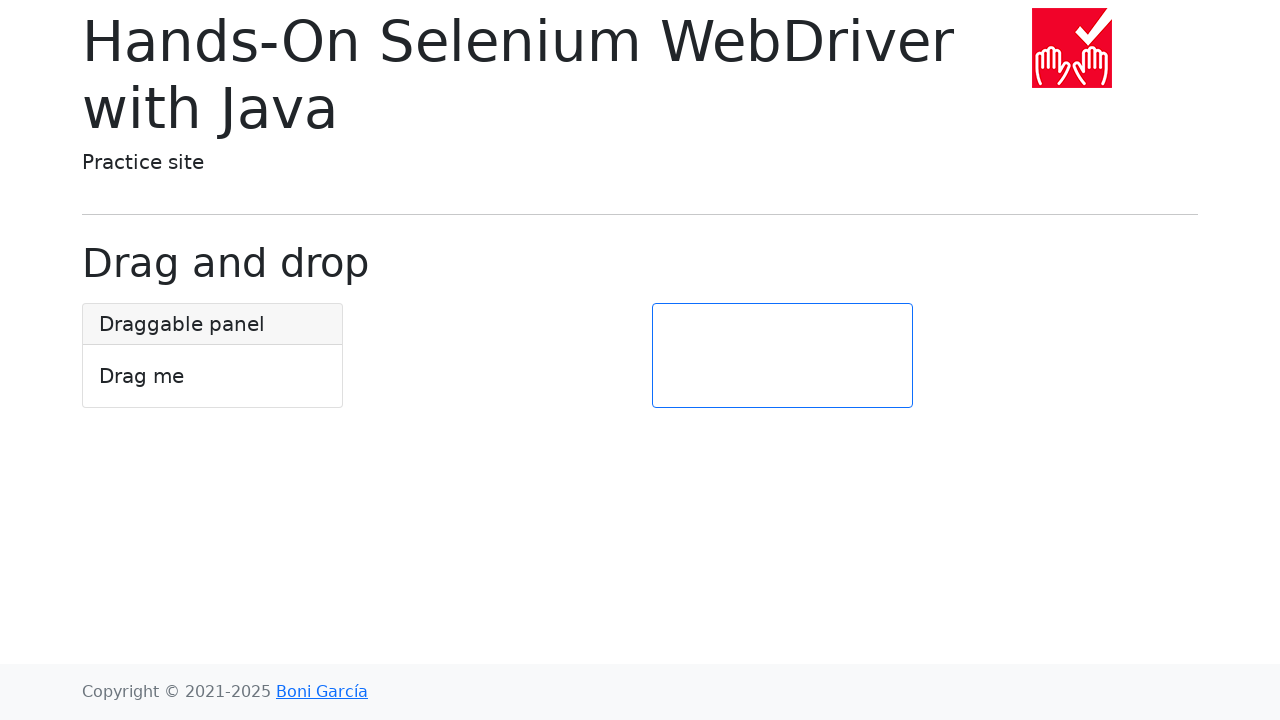

Located the draggable element
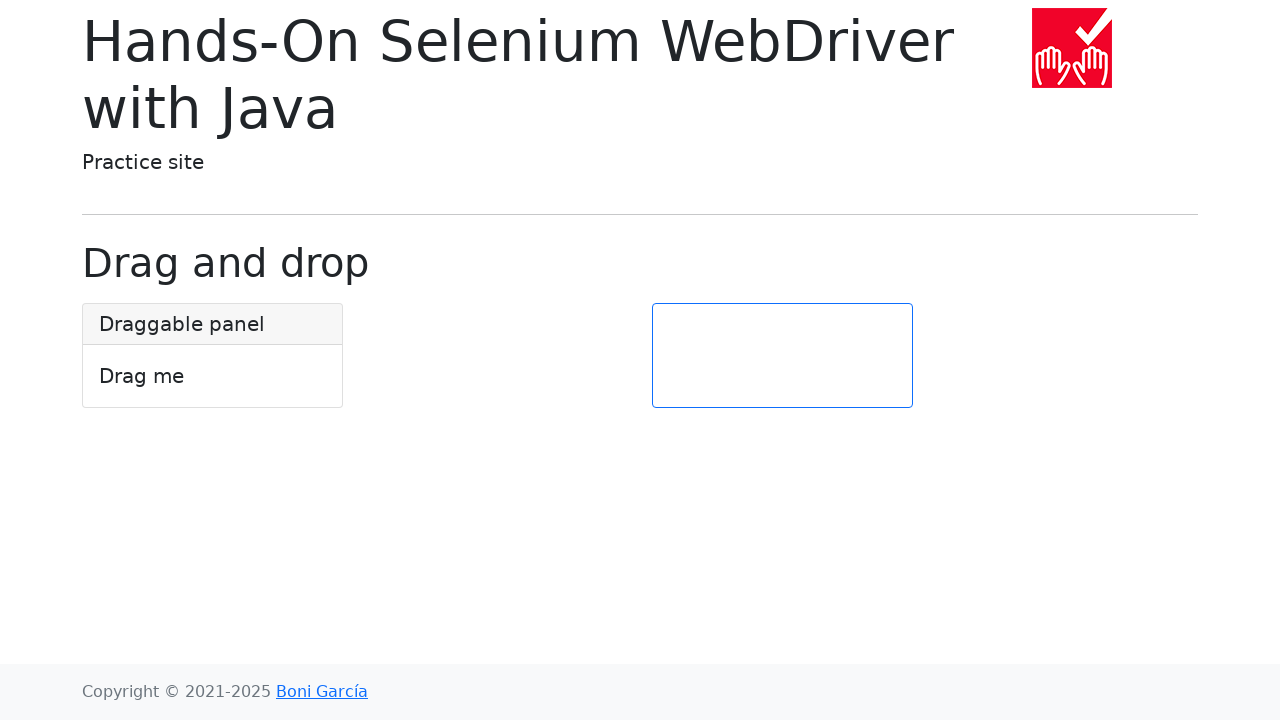

Located the drop target zone
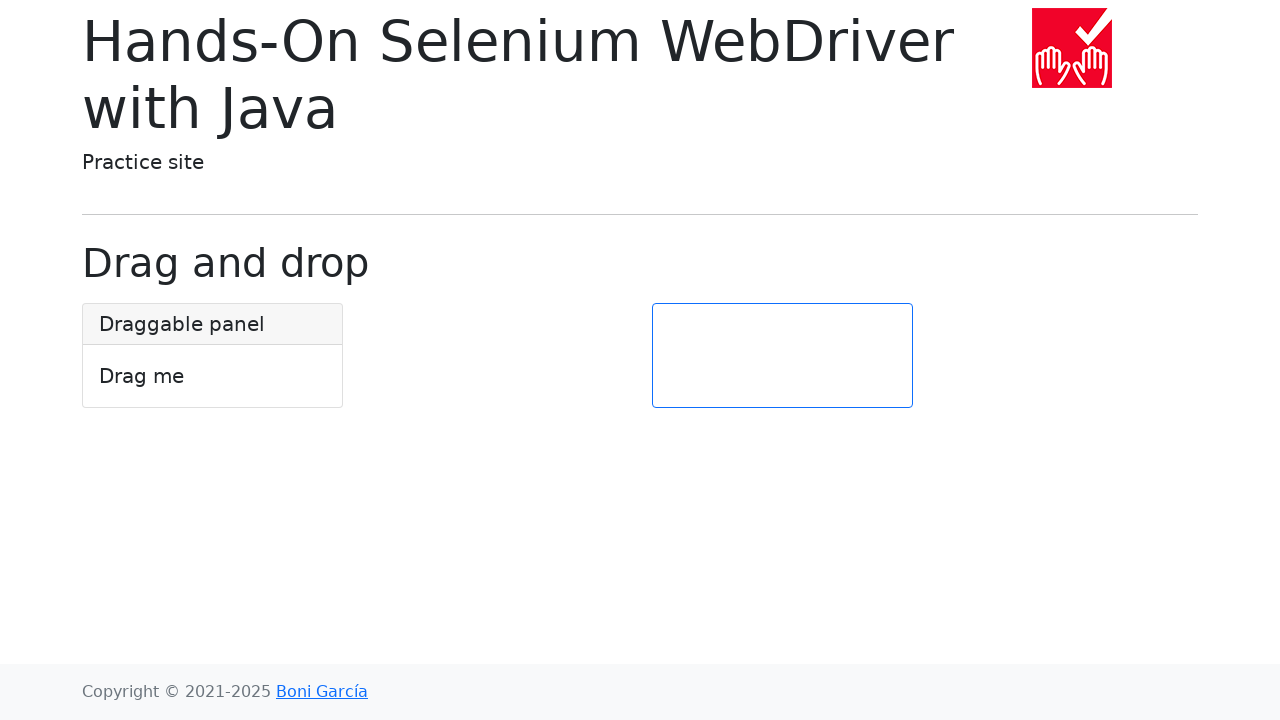

Dragged element to target drop zone at (782, 356)
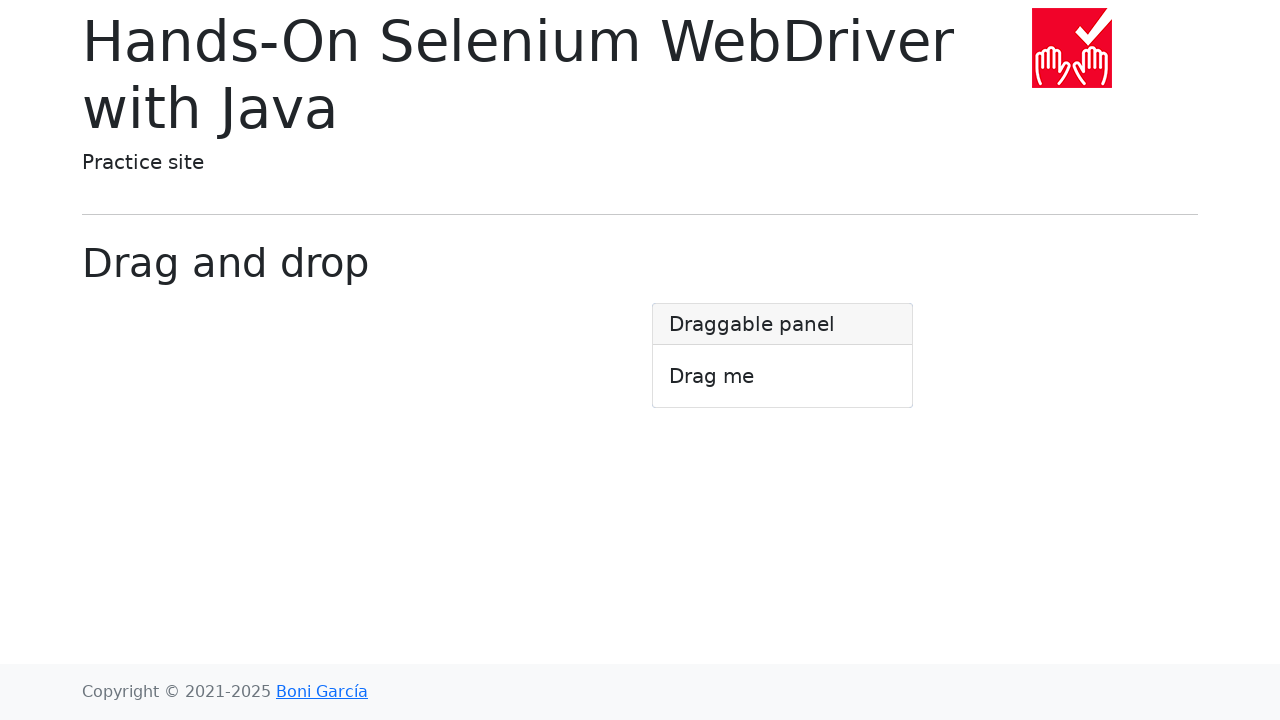

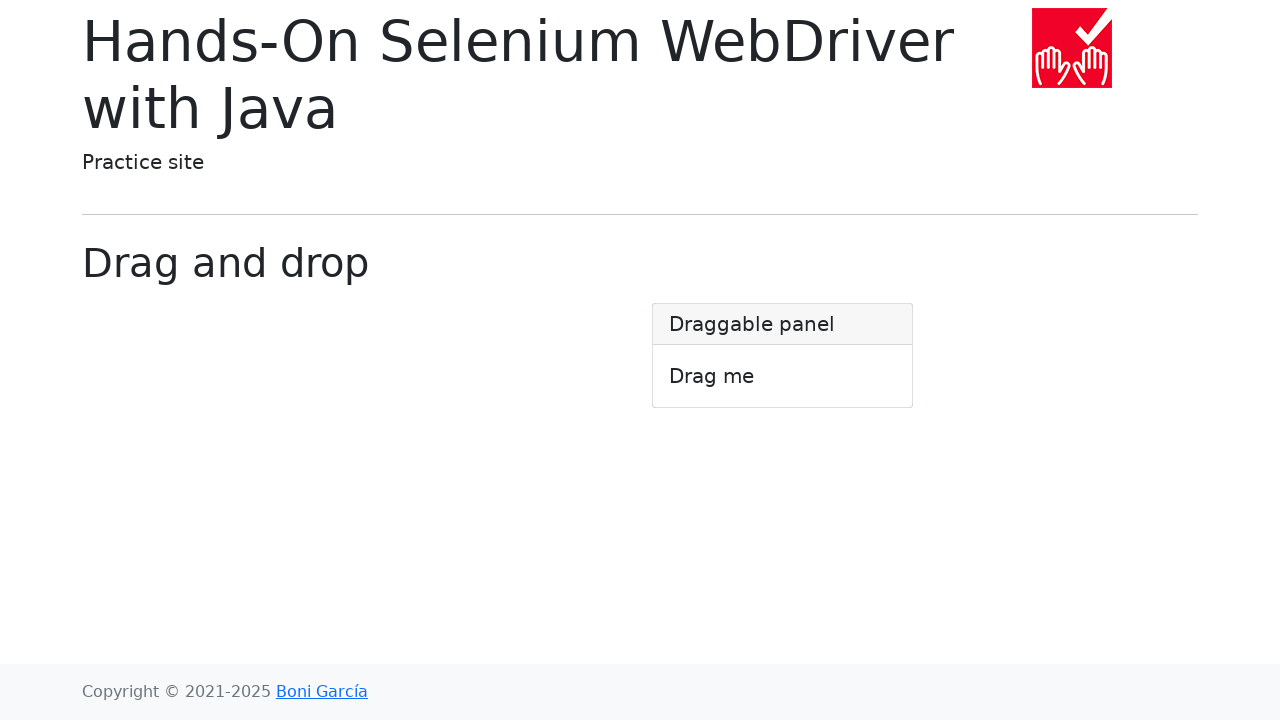